Navigates the HELM Instruct leaderboard by selecting different groups from a dropdown and clicking through various scenario tabs, verifying that tables load for each selection.

Starting URL: https://crfm.stanford.edu/helm/instruct/latest/#/leaderboard

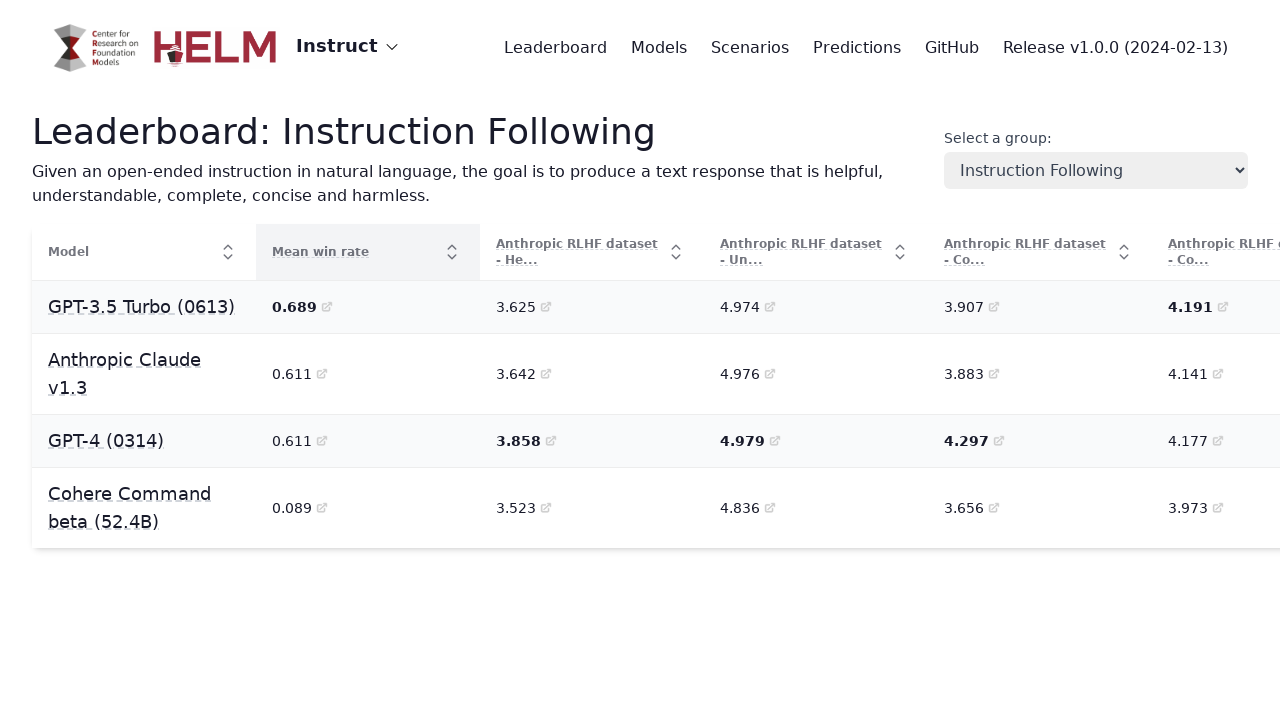

Waited for group dropdown to be available
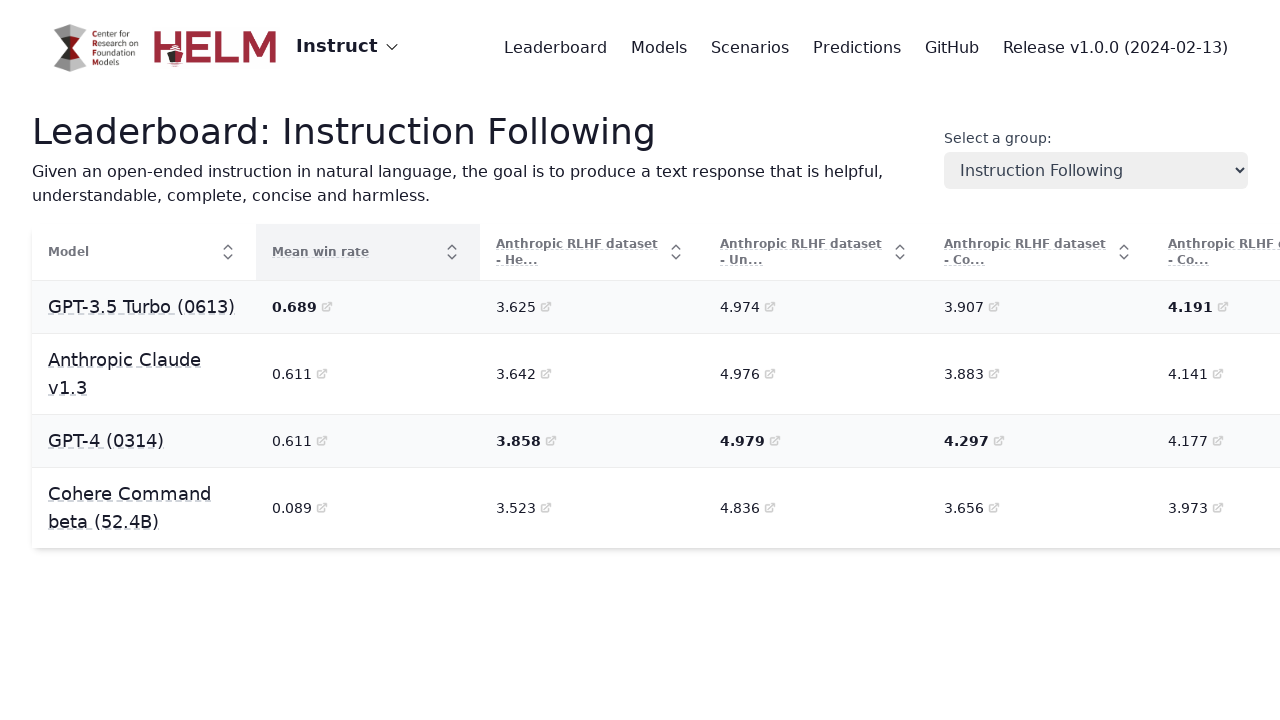

Located the group dropdown selector
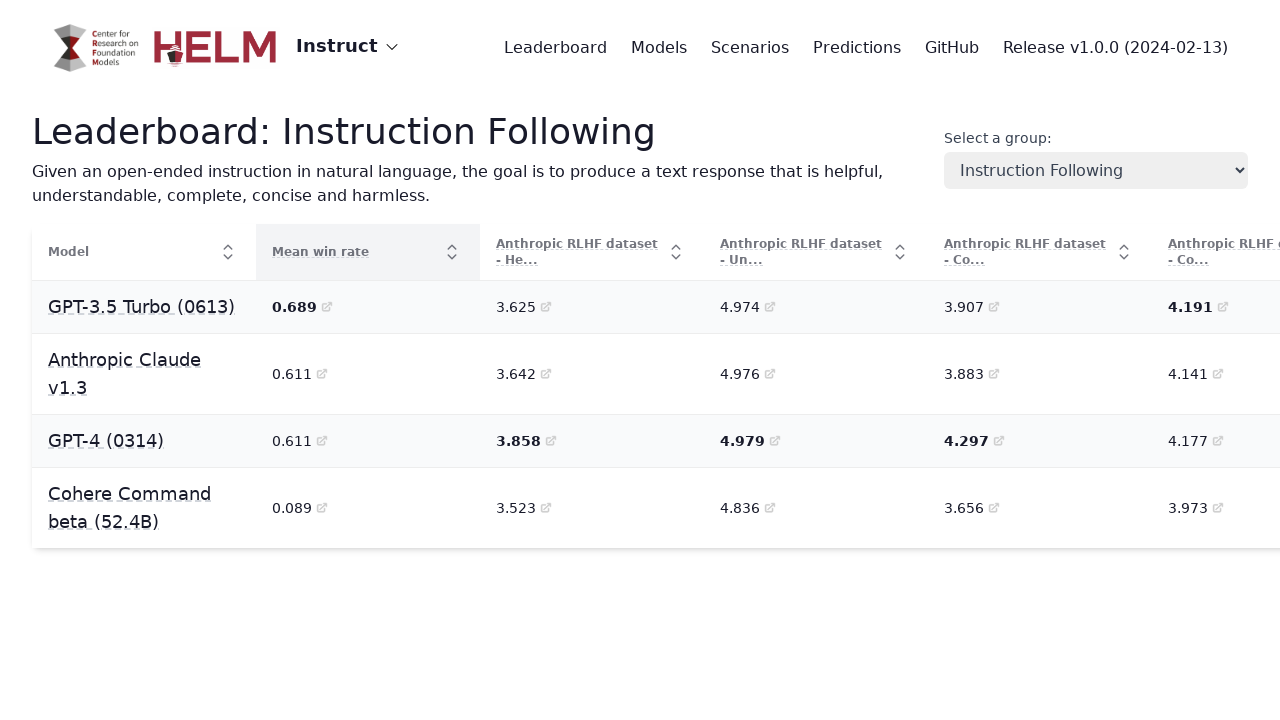

Retrieved 7 options from group dropdown
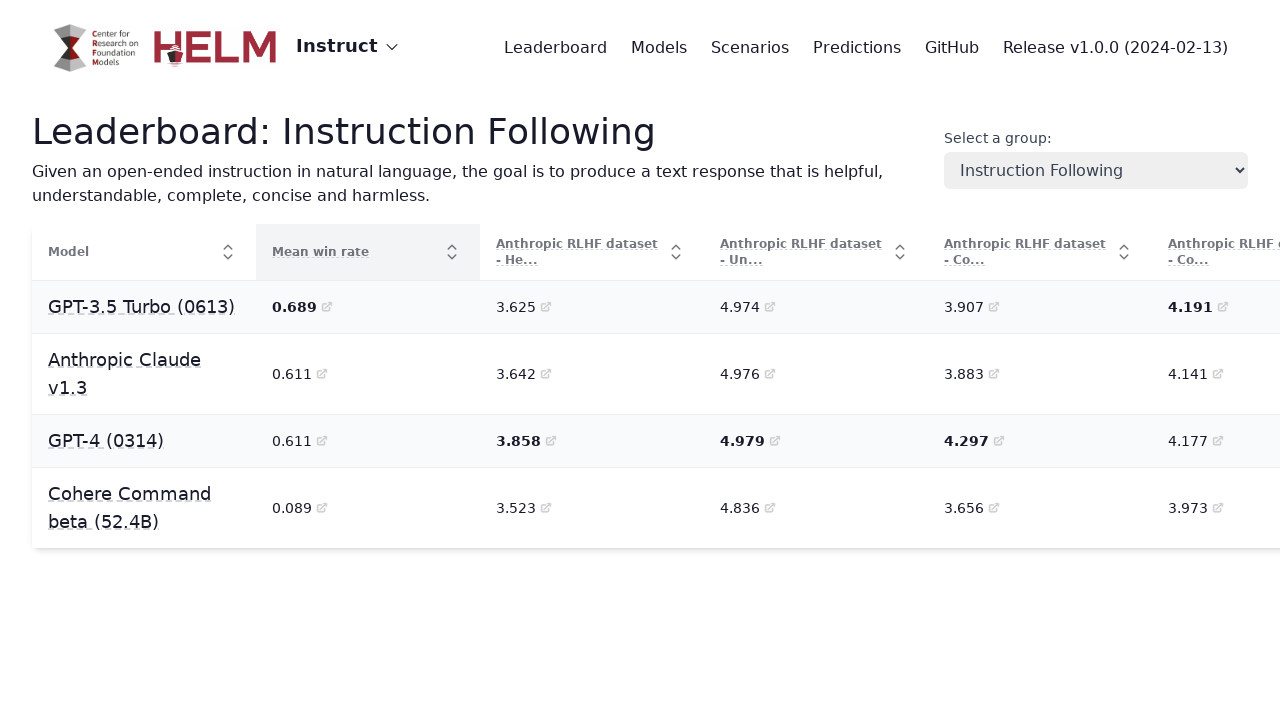

Selected first group option: 'Instruction Following' on select[name="group"][id="group"]
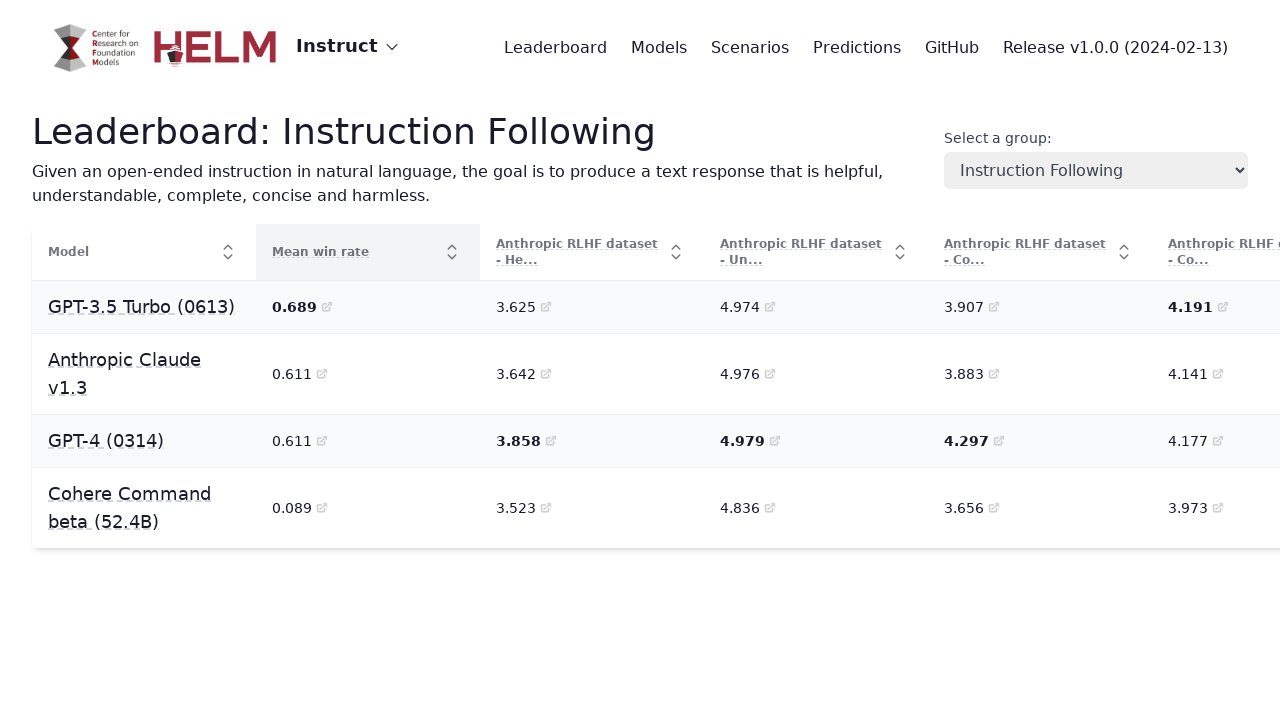

Waited for page to update after group selection
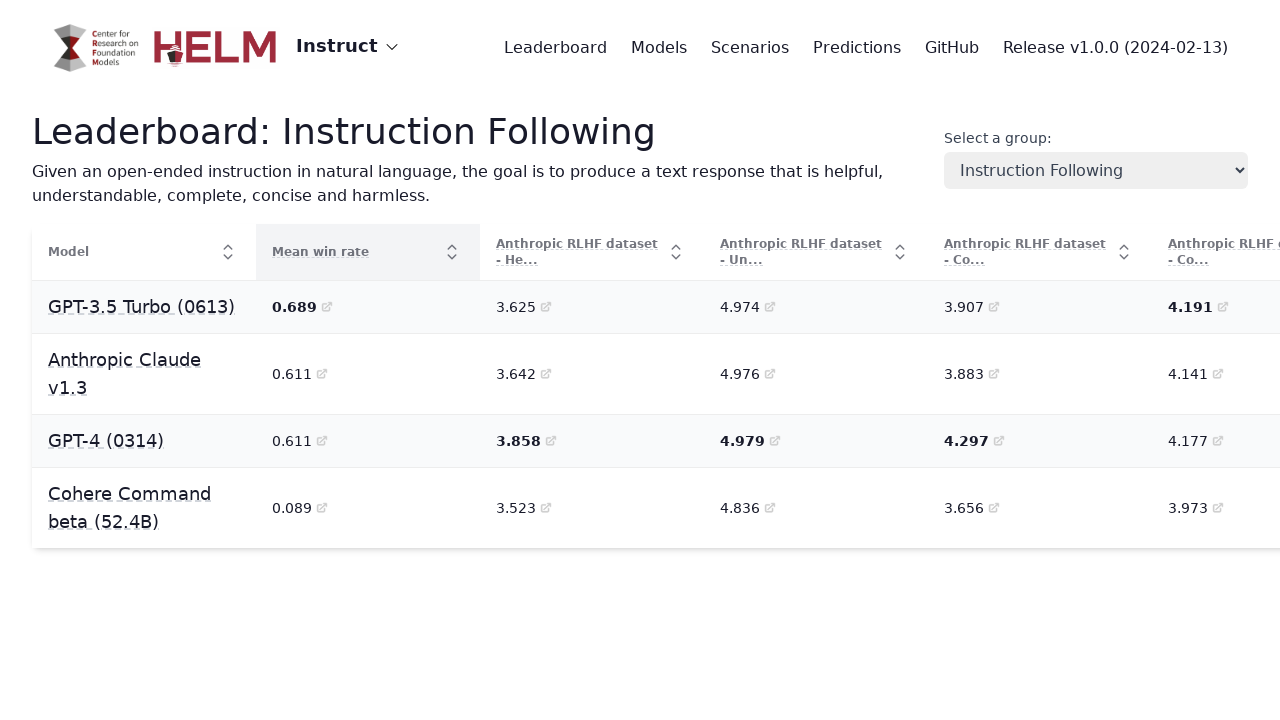

Found 0 scenario navigation tabs
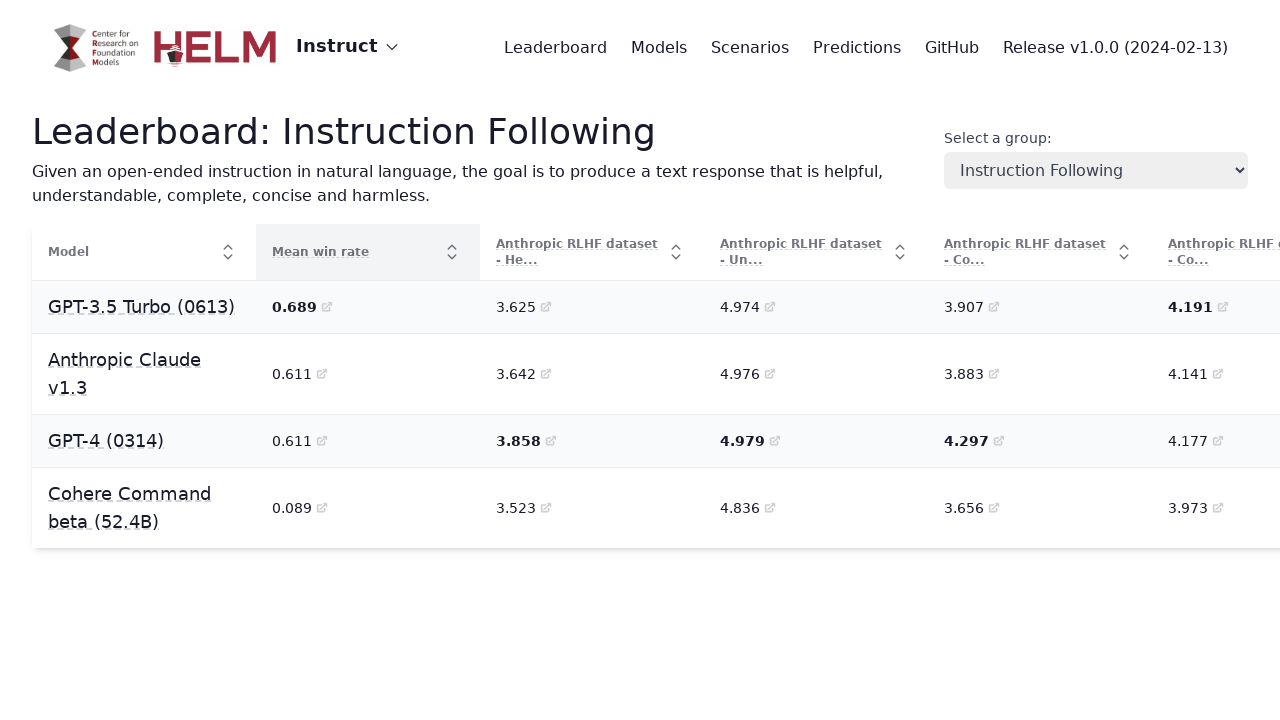

Verified that table loaded for first group
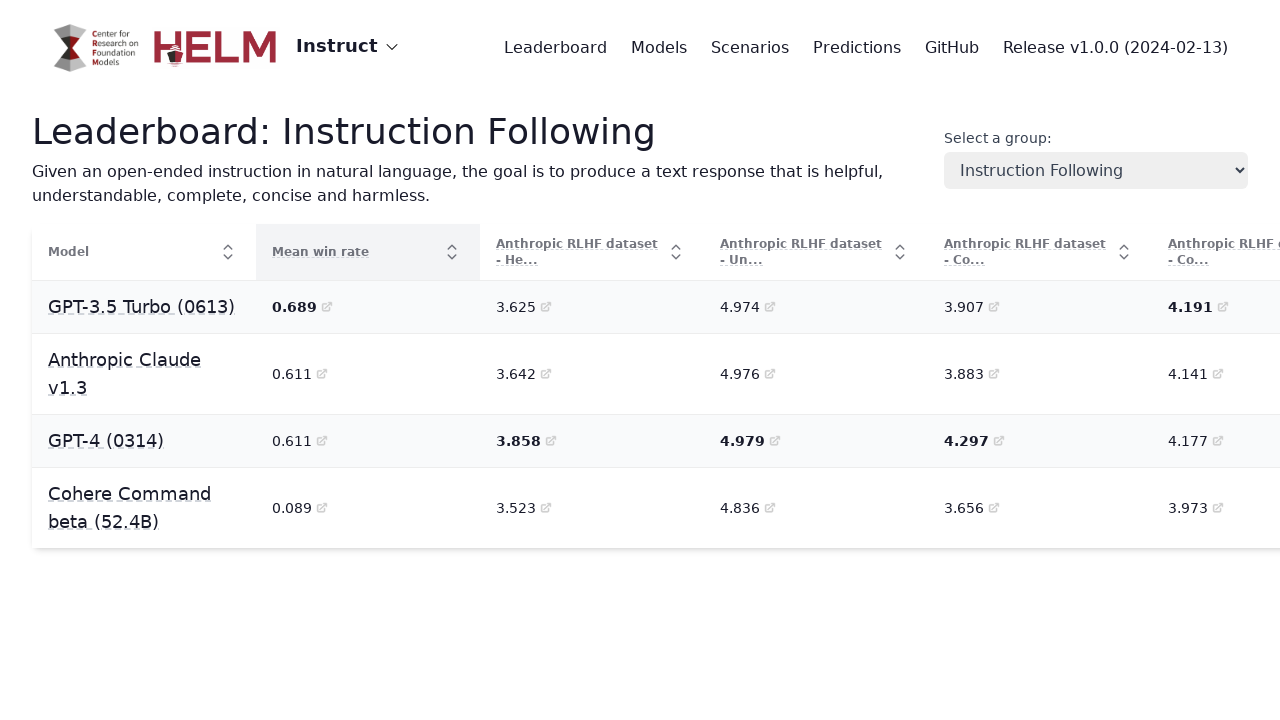

Selected second group option: 'Anthropic RLHF dataset' on select[name="group"][id="group"]
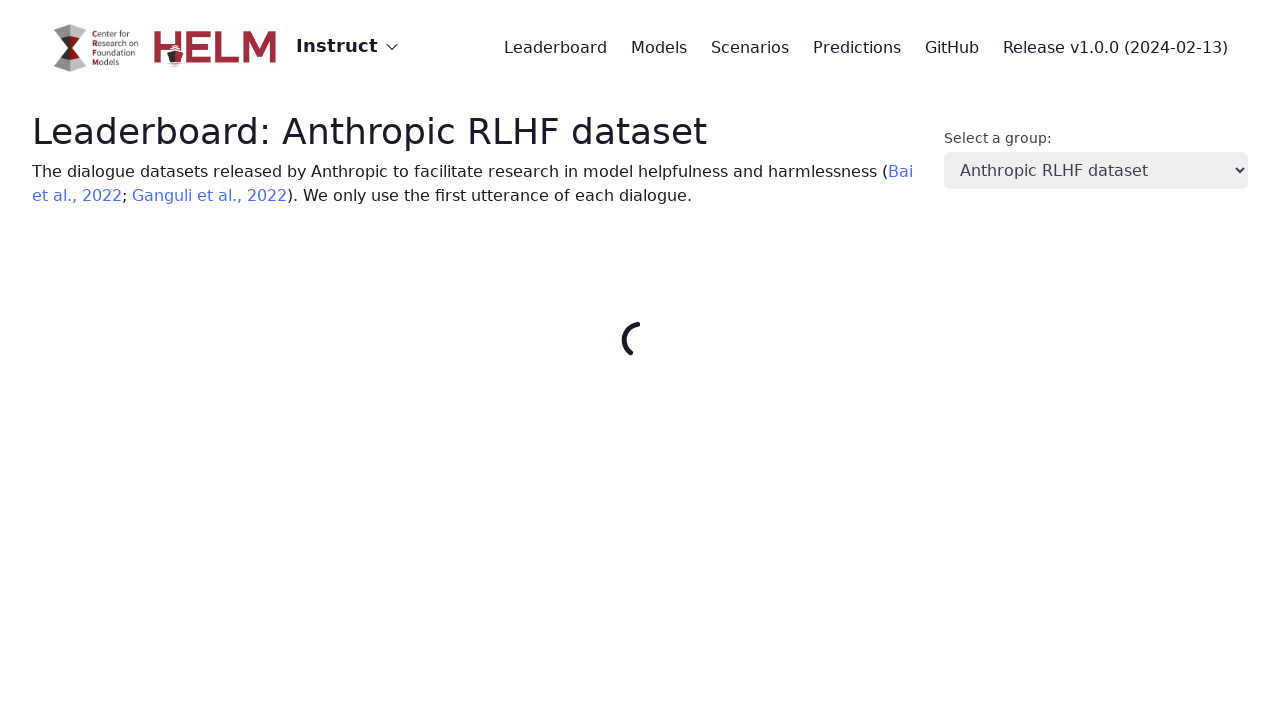

Waited for page to update after second group selection
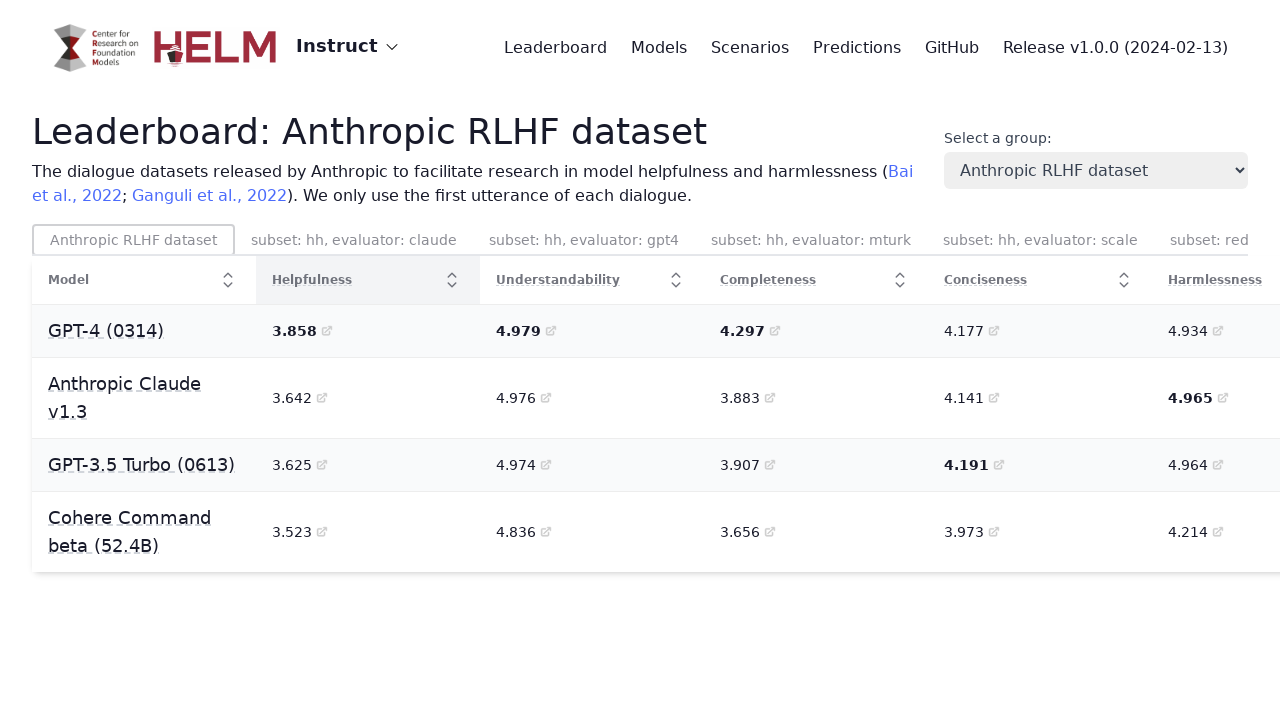

Verified that table loaded for second group
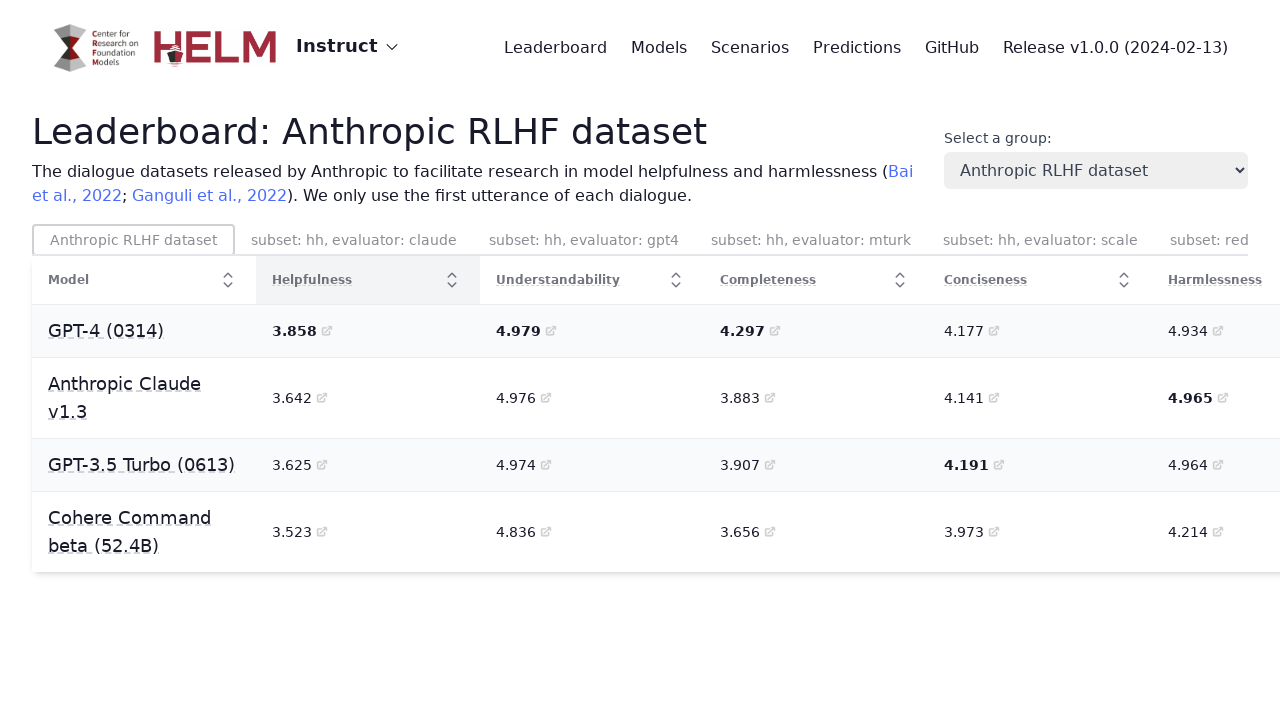

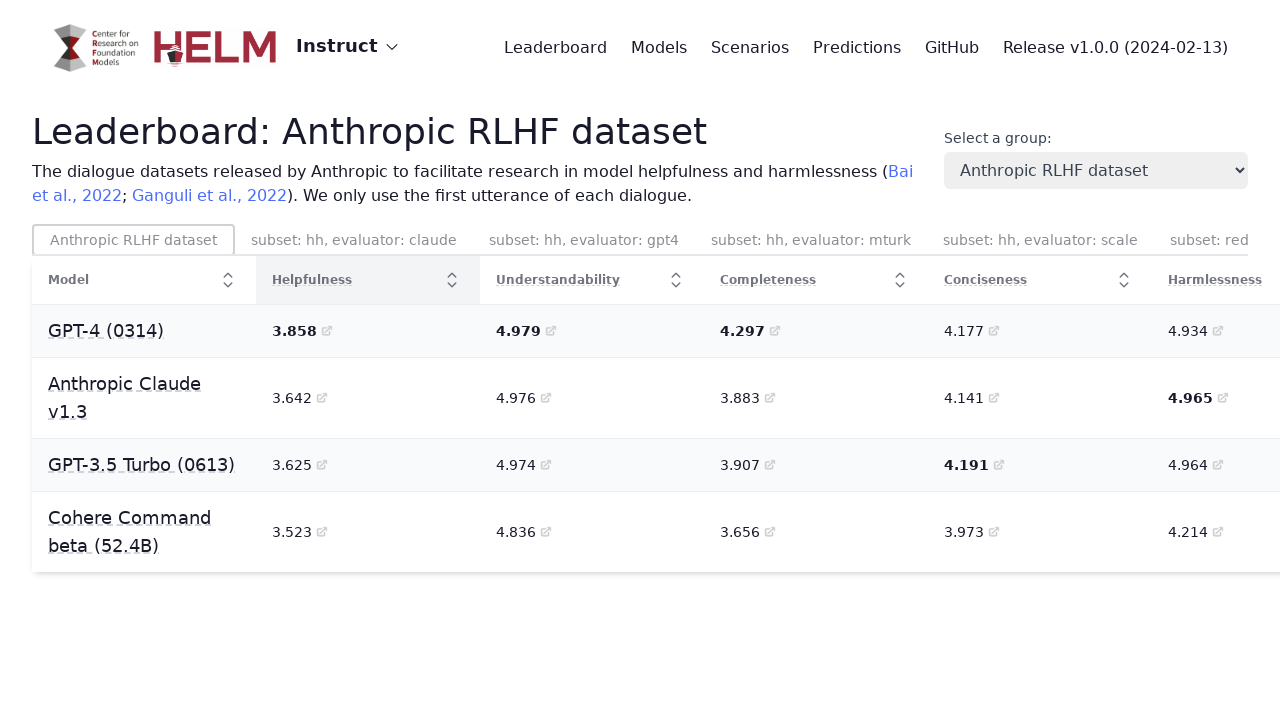